Tests JavaScript prompt alert functionality by clicking a button to trigger a prompt, entering text into the prompt, accepting it, and verifying the result message is displayed correctly.

Starting URL: https://the-internet.herokuapp.com/javascript_alerts

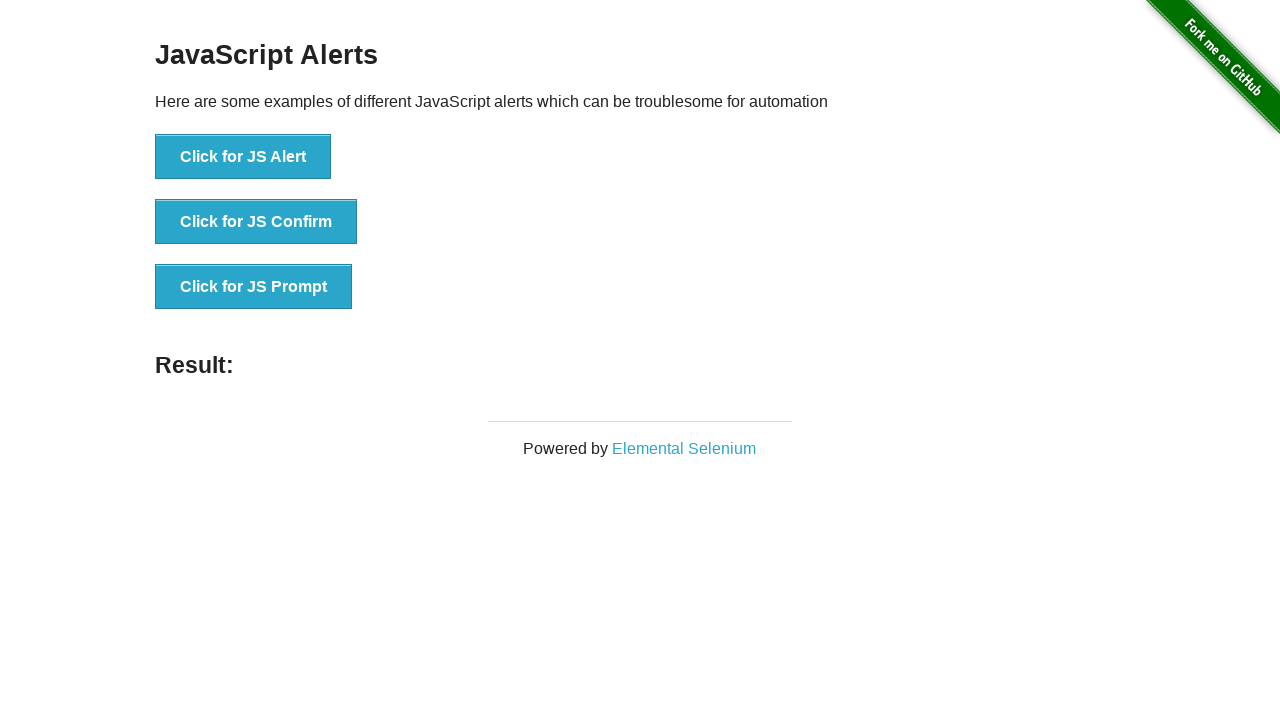

Set up dialog handler to accept prompt with text 'Marcus Thompson'
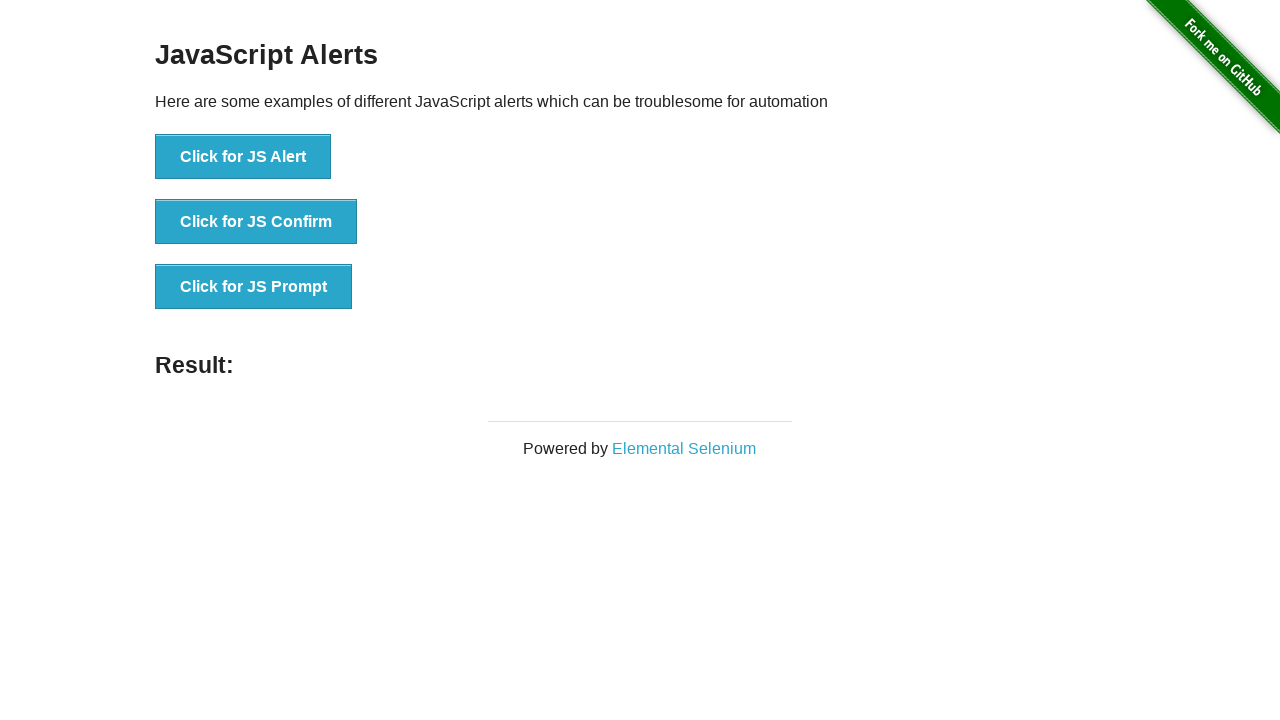

Clicked button to trigger JavaScript prompt alert at (254, 287) on #content > div > ul > li:nth-child(3) > button
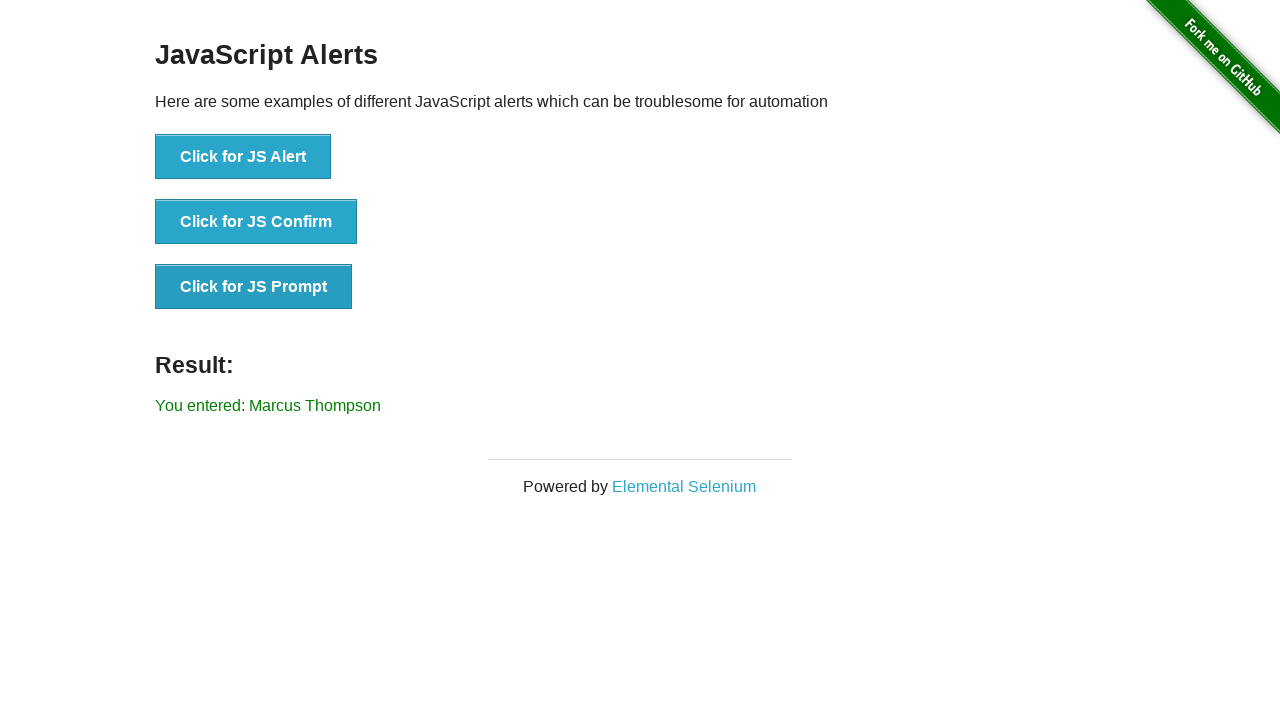

Result message displayed after accepting prompt with entered text
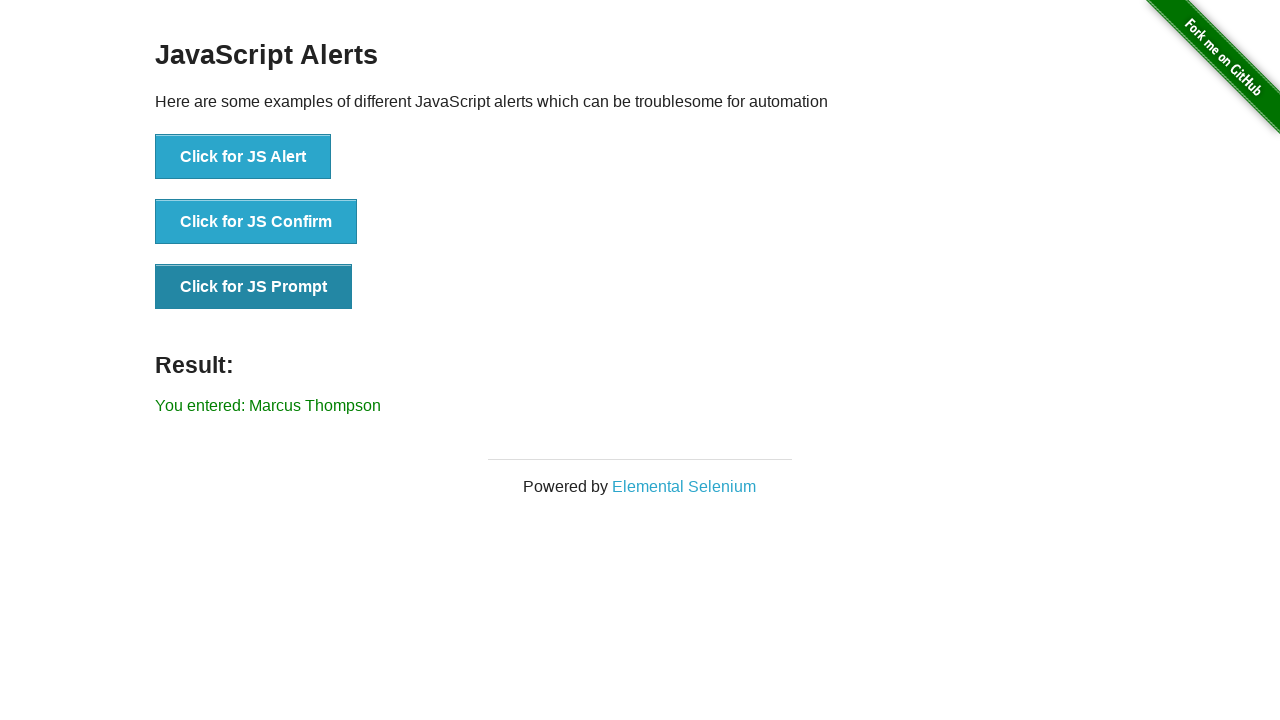

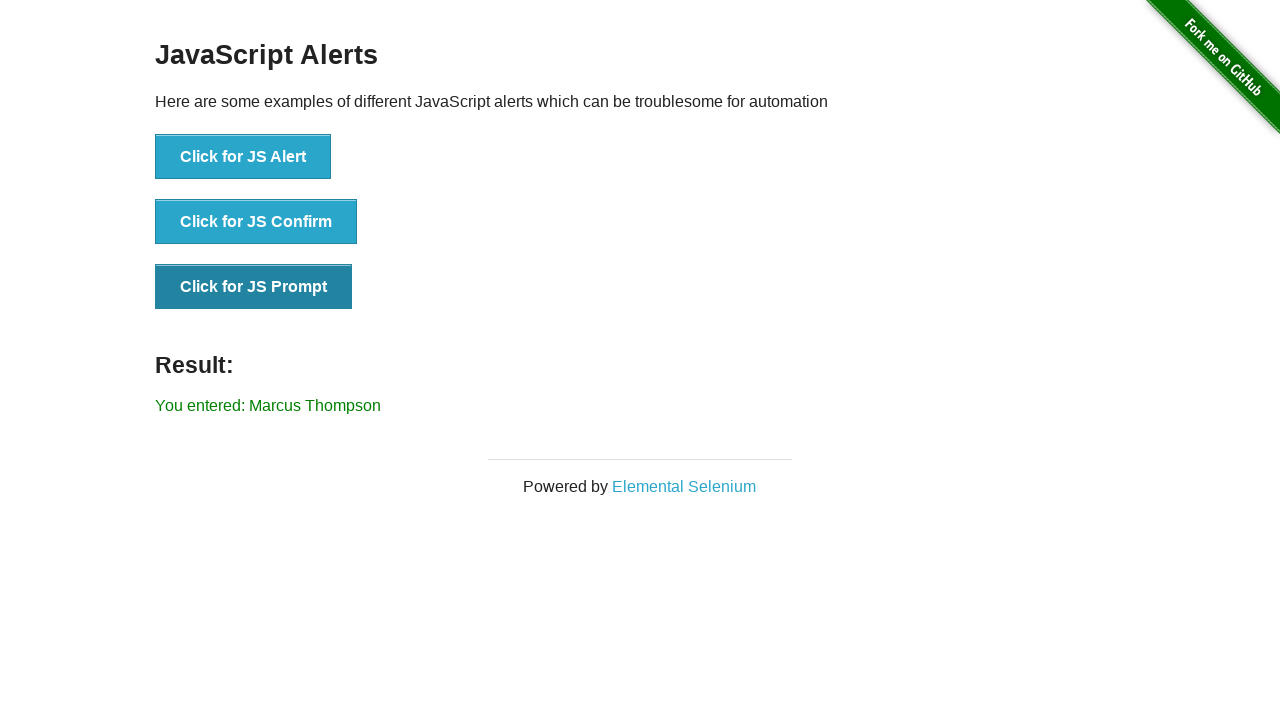